Tests browser navigation functionalities including navigating to a new page, going back, resizing the window, going forward, and refreshing the page

Starting URL: https://kristinek.github.io/site/tasks/locators_different

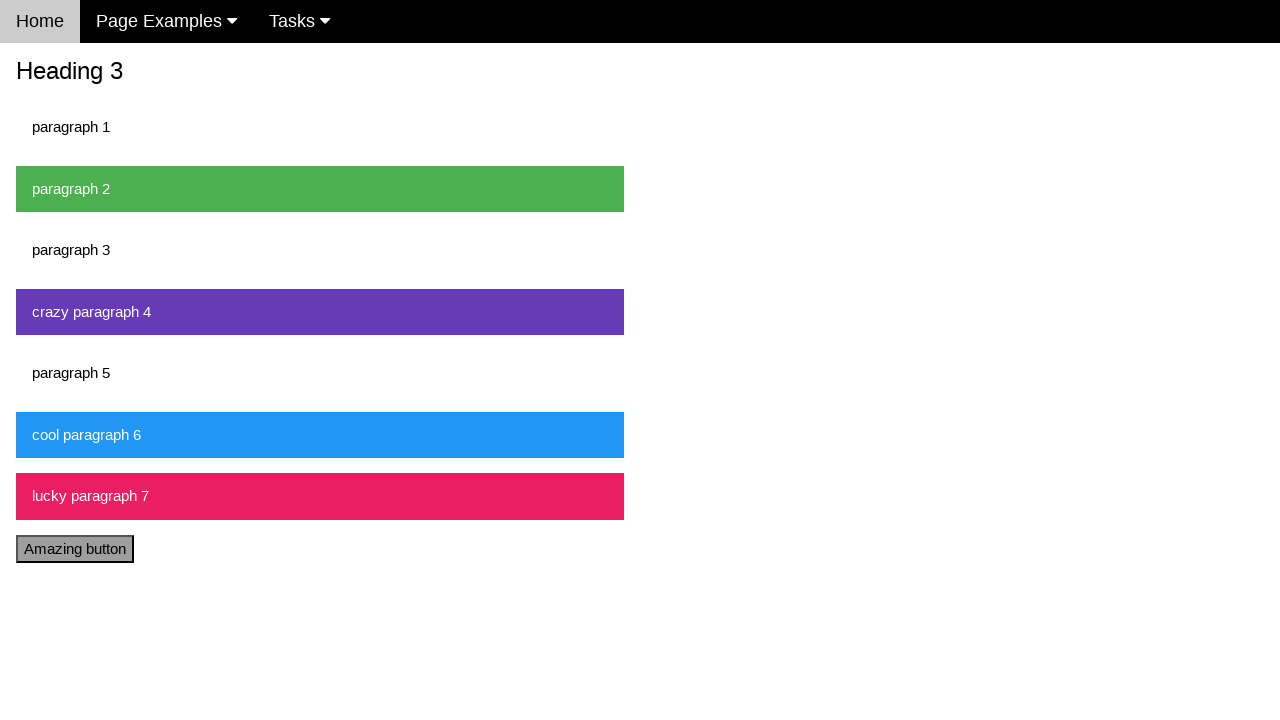

Navigated to https://kristinek.github.io/site/examples/locators
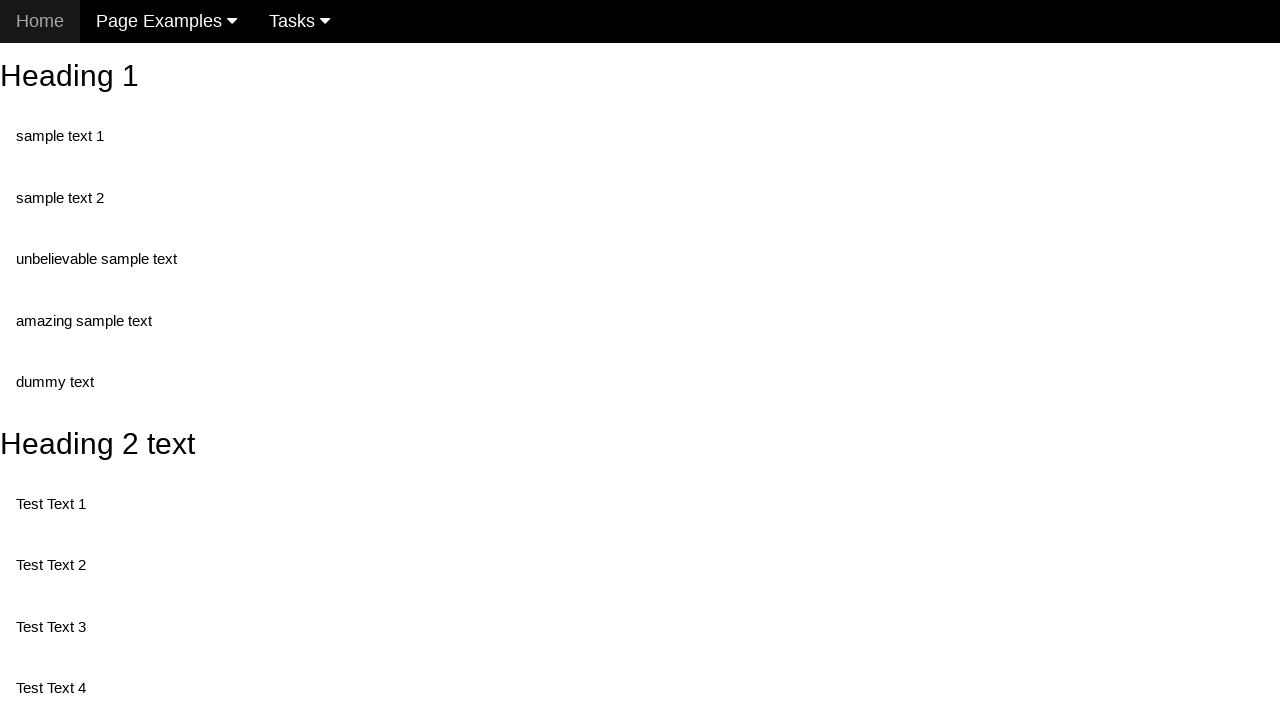

Navigated back to previous page
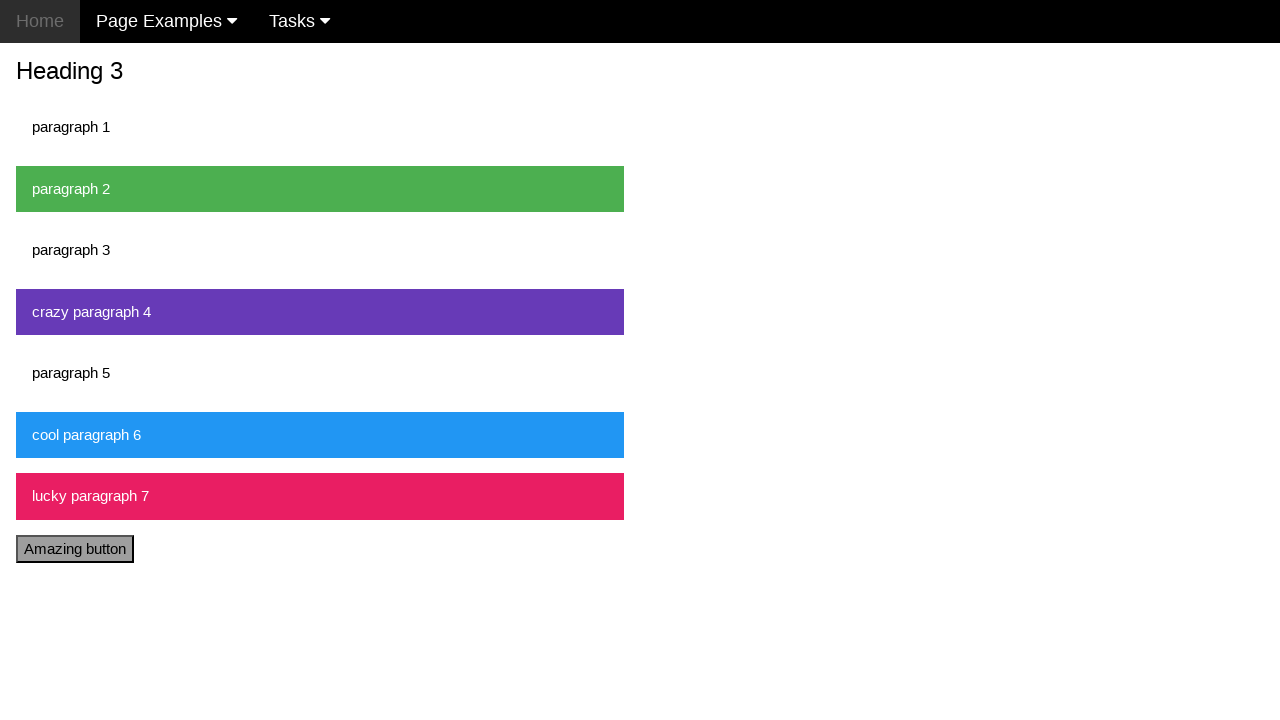

Resized browser window to 800x600
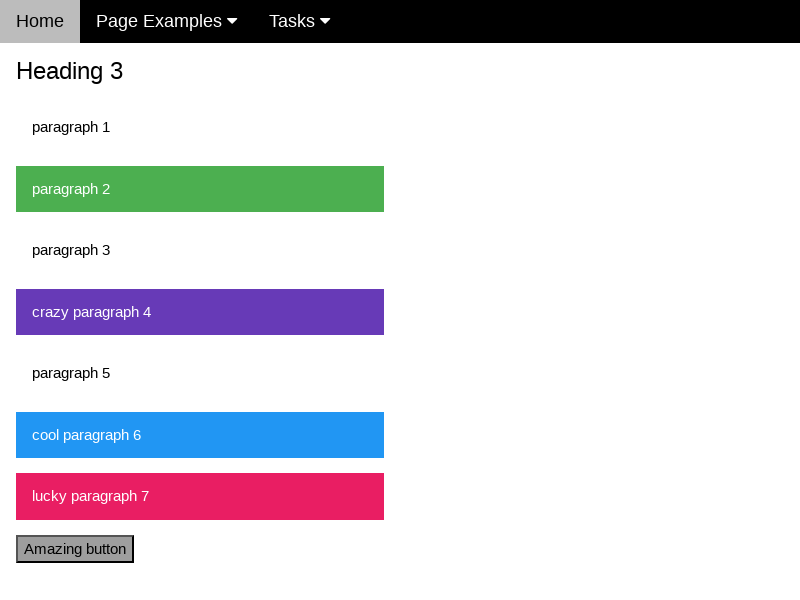

Navigated forward to next page
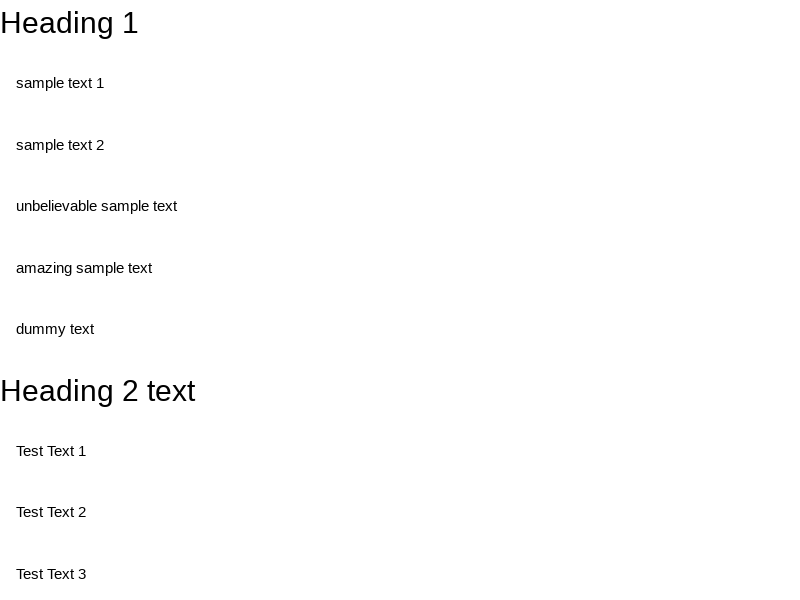

Refreshed the current page
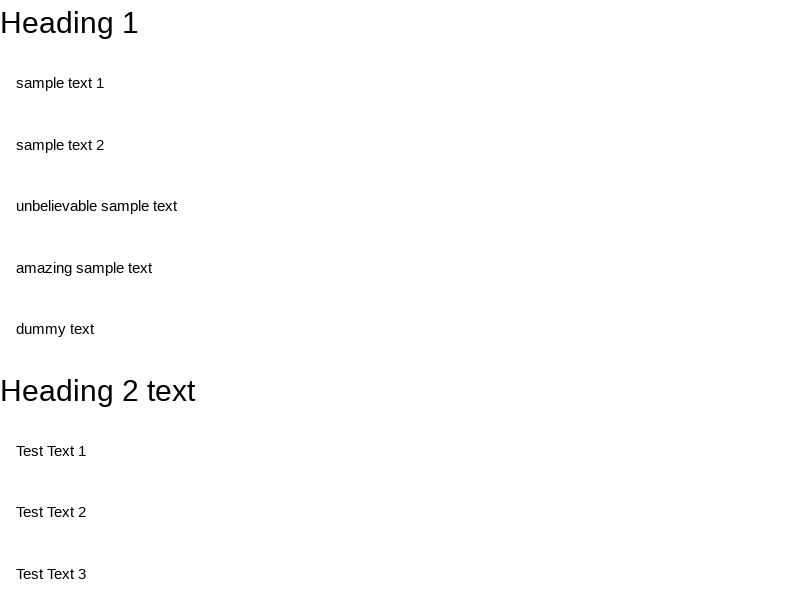

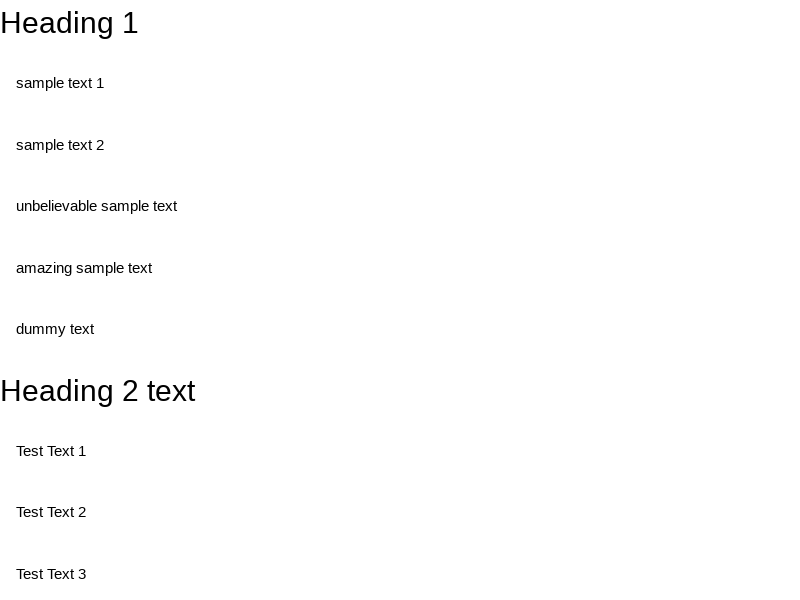